Tests a contact/registration form by filling in first name, last name, email, mobile number, and company fields, then submitting the form and accepting the confirmation alert.

Starting URL: http://only-testing-blog.blogspot.in/2014/05/form.html

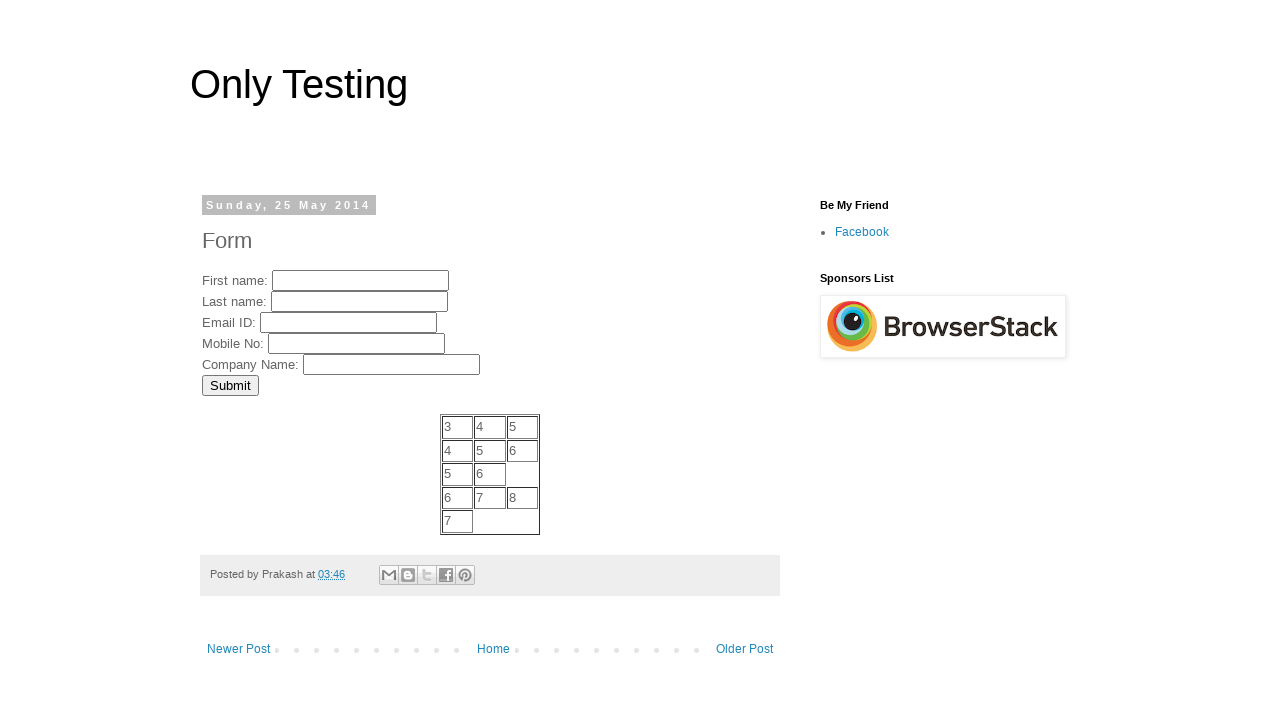

Filled first name field with 'Jennifer' on input[name='FirstName']
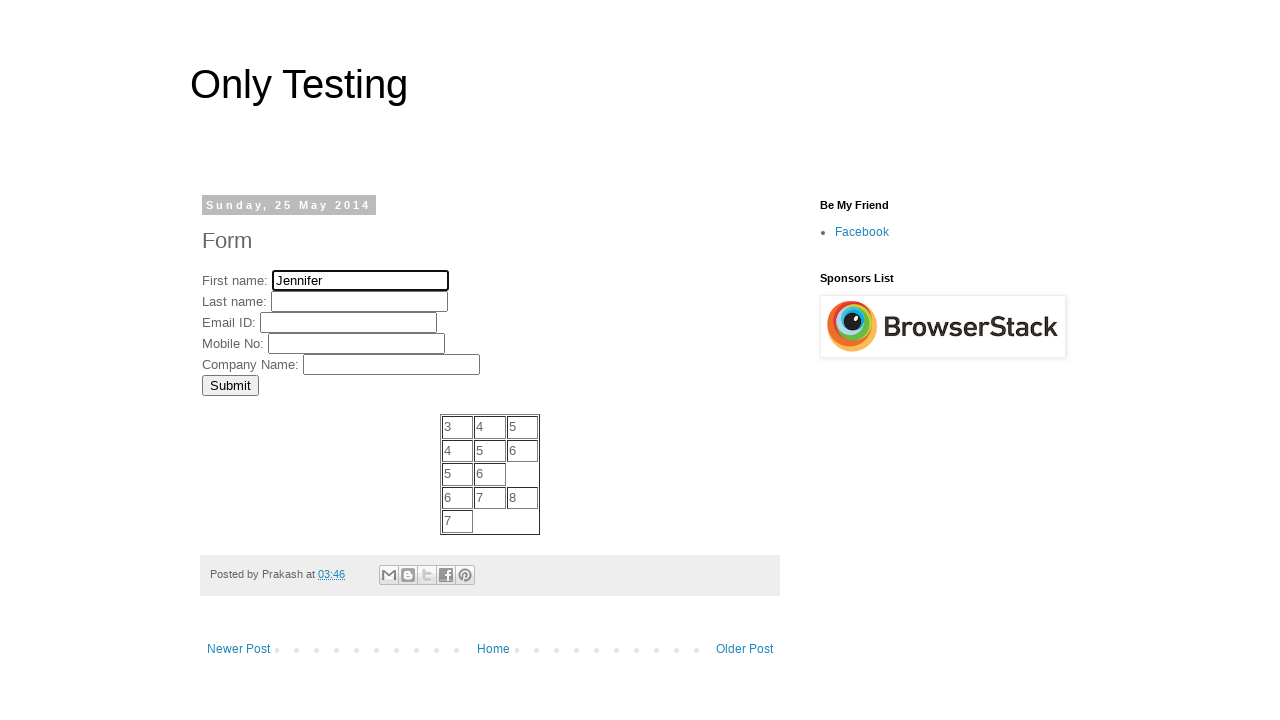

Filled last name field with 'Morrison' on input[name='LastName']
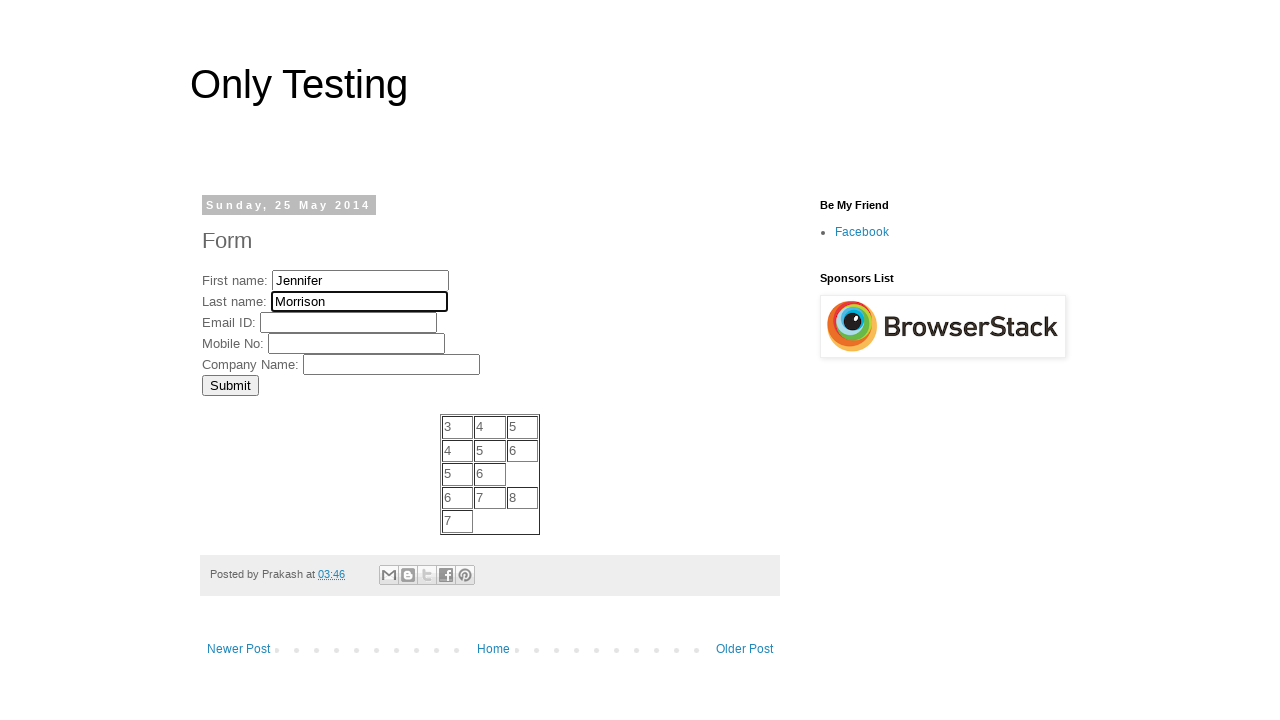

Filled email field with 'jennifer.morrison@testmail.com' on input[name='EmailID']
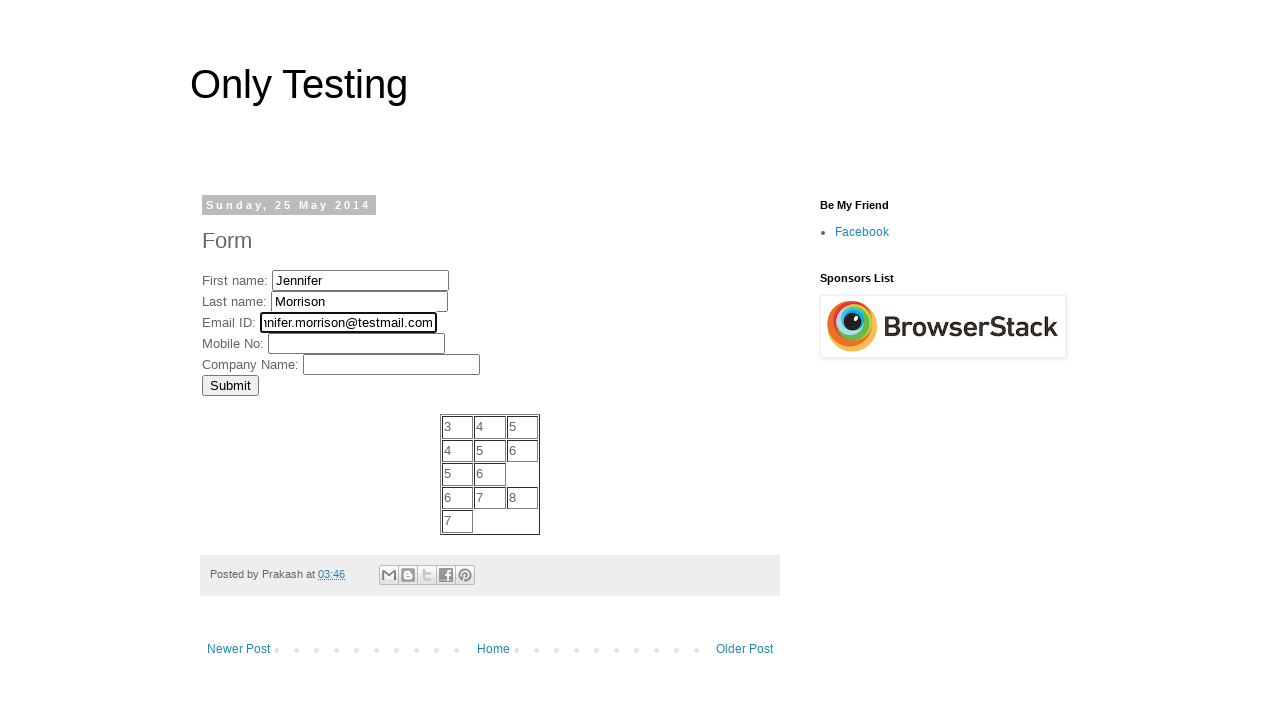

Filled mobile number field with '5551234567' on input[name='MobNo']
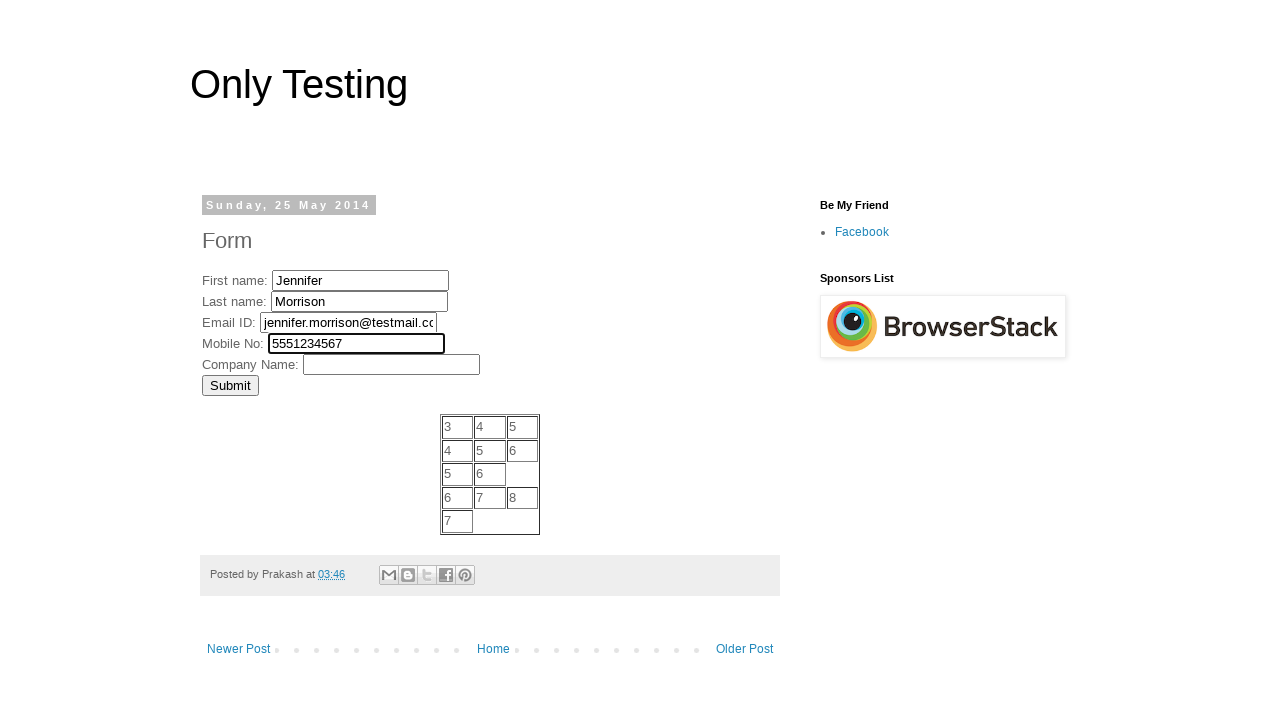

Filled company field with 'Acme Technologies' on input[name='Company']
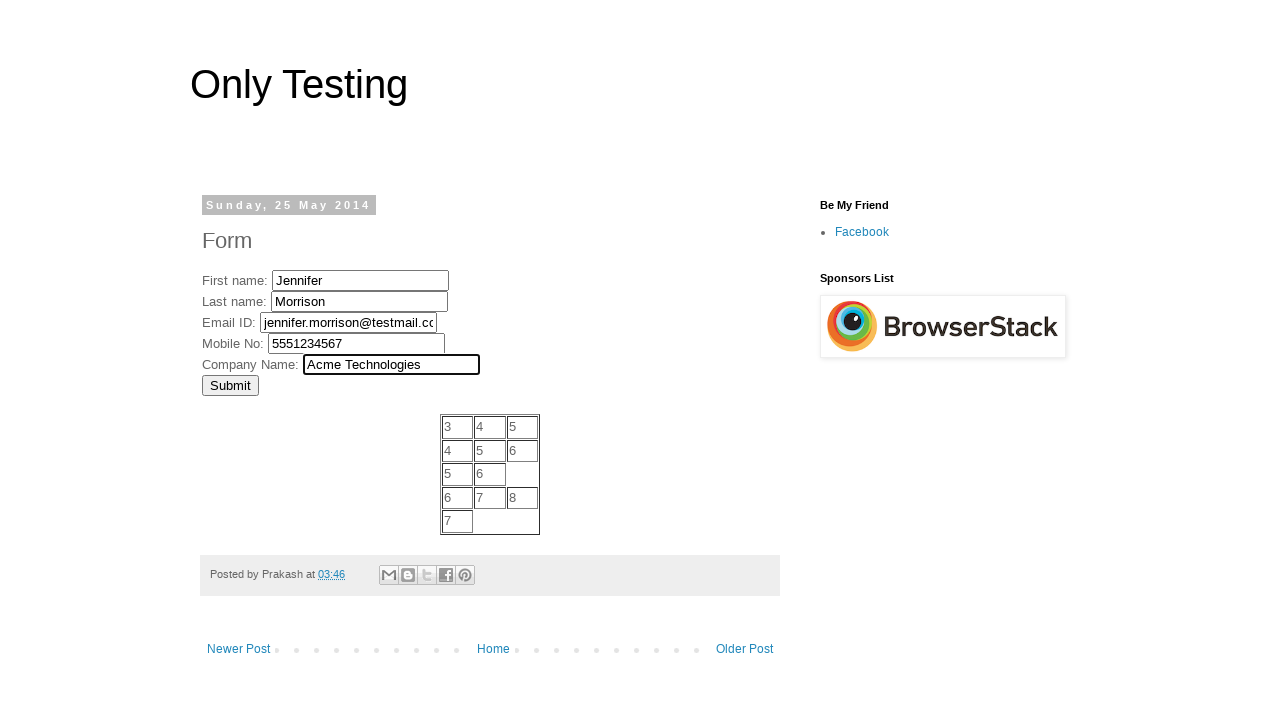

Clicked Submit button to submit the form at (230, 385) on input[value='Submit']
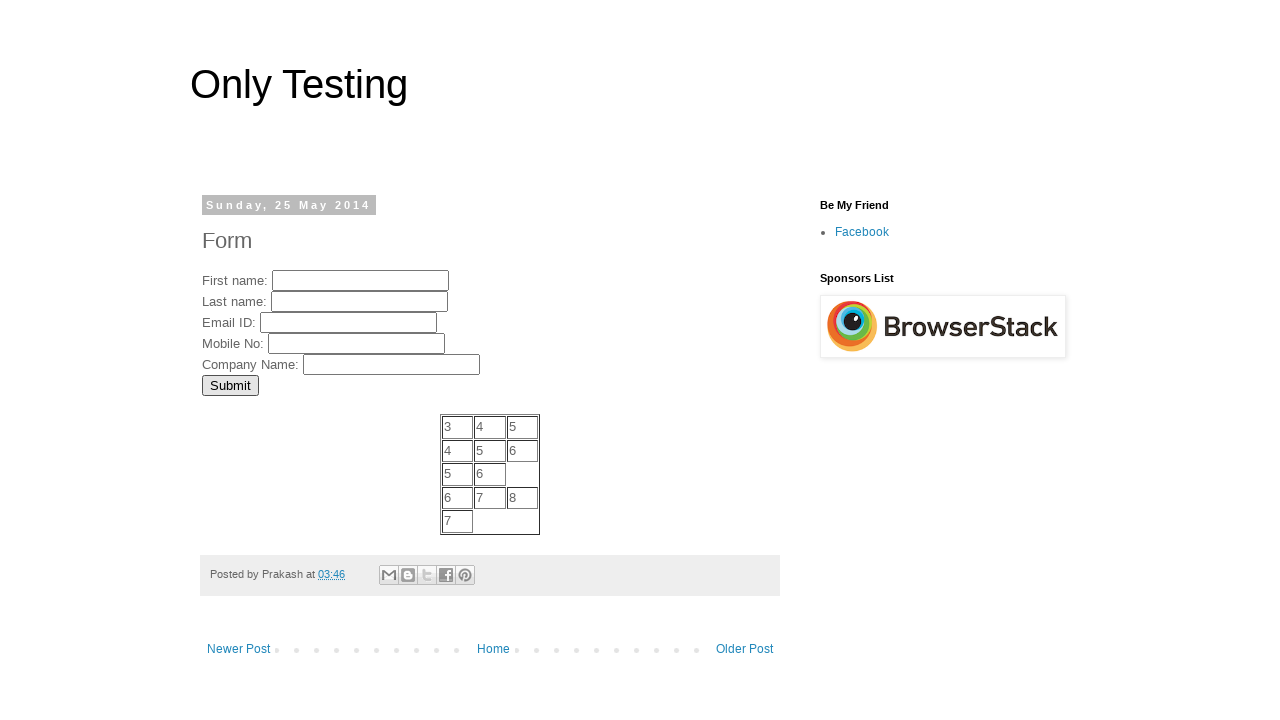

Set up alert handler to accept confirmation dialog
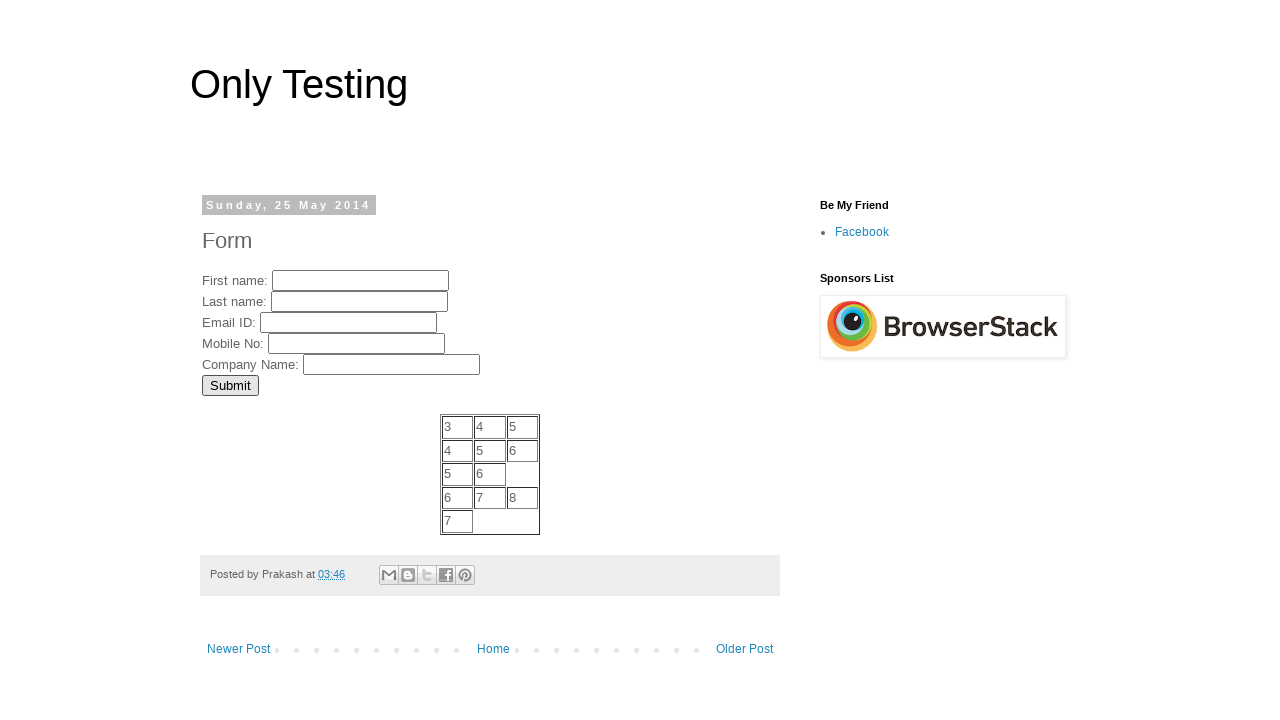

Waited for alert dialog to be processed
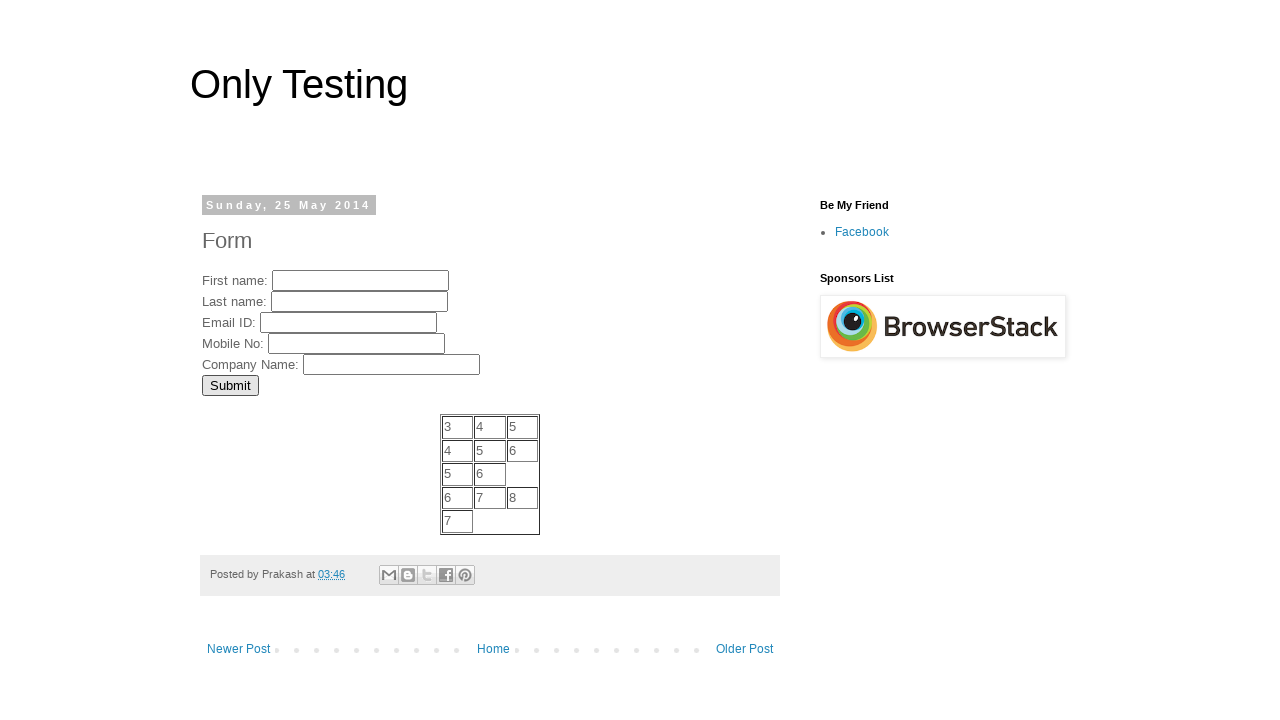

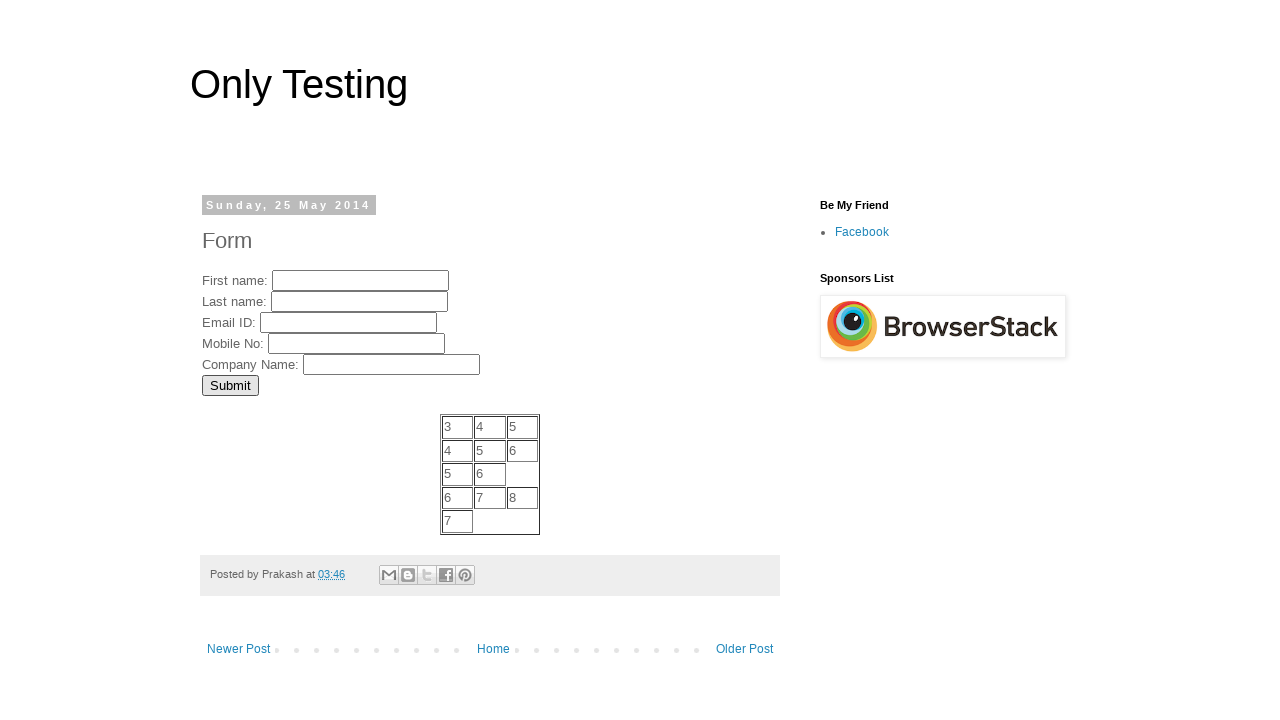